Tests mouse release action after click-and-hold and move operations

Starting URL: https://crossbrowsertesting.github.io/drag-and-drop

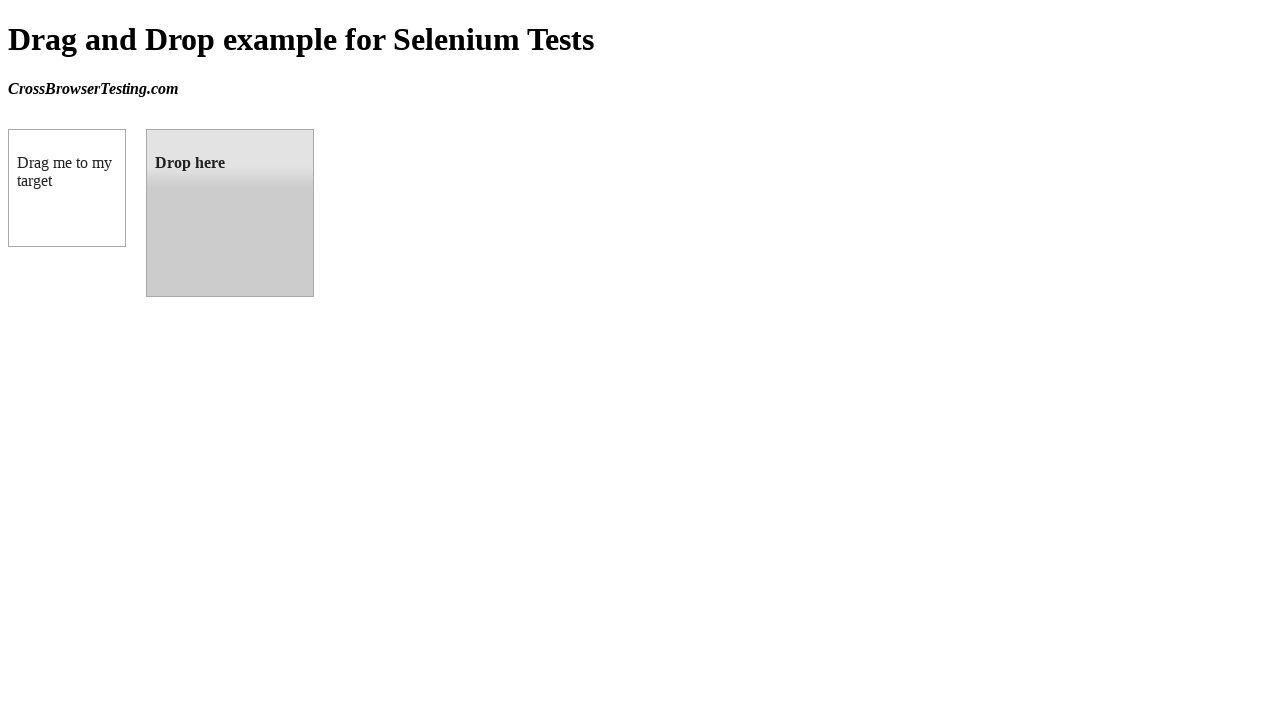

Located source element (box A - draggable)
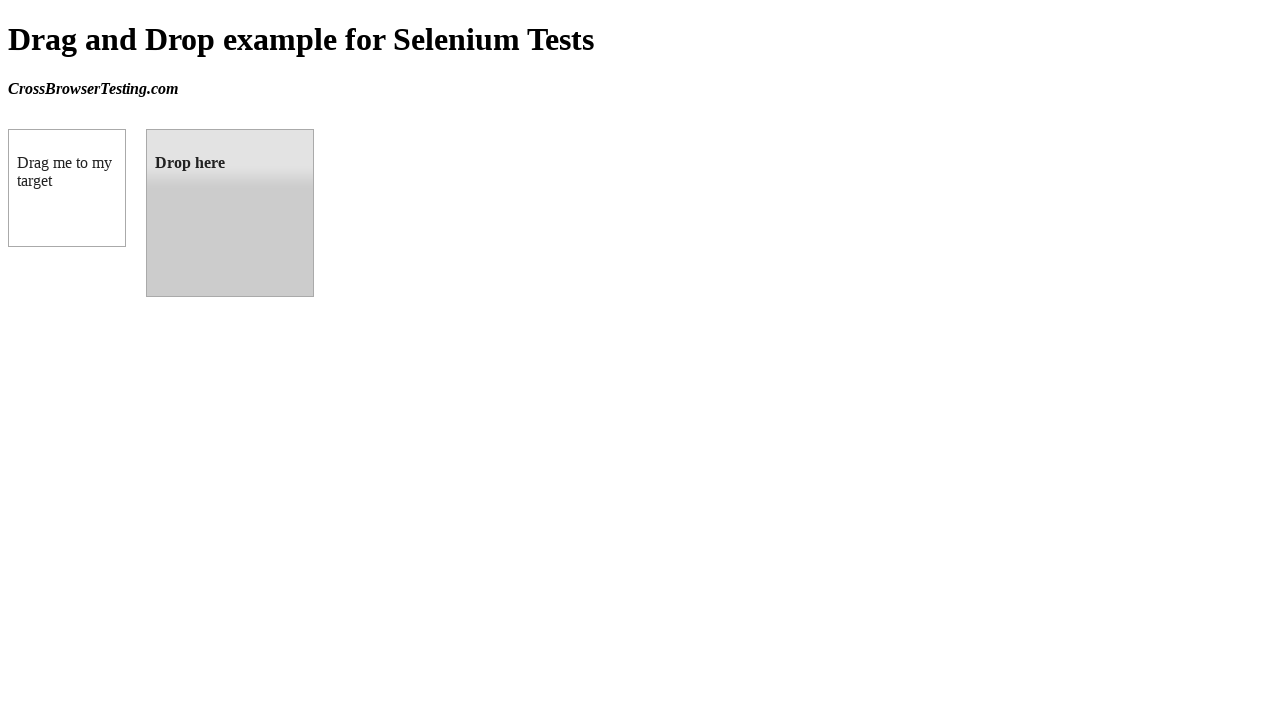

Located target element (box B - droppable)
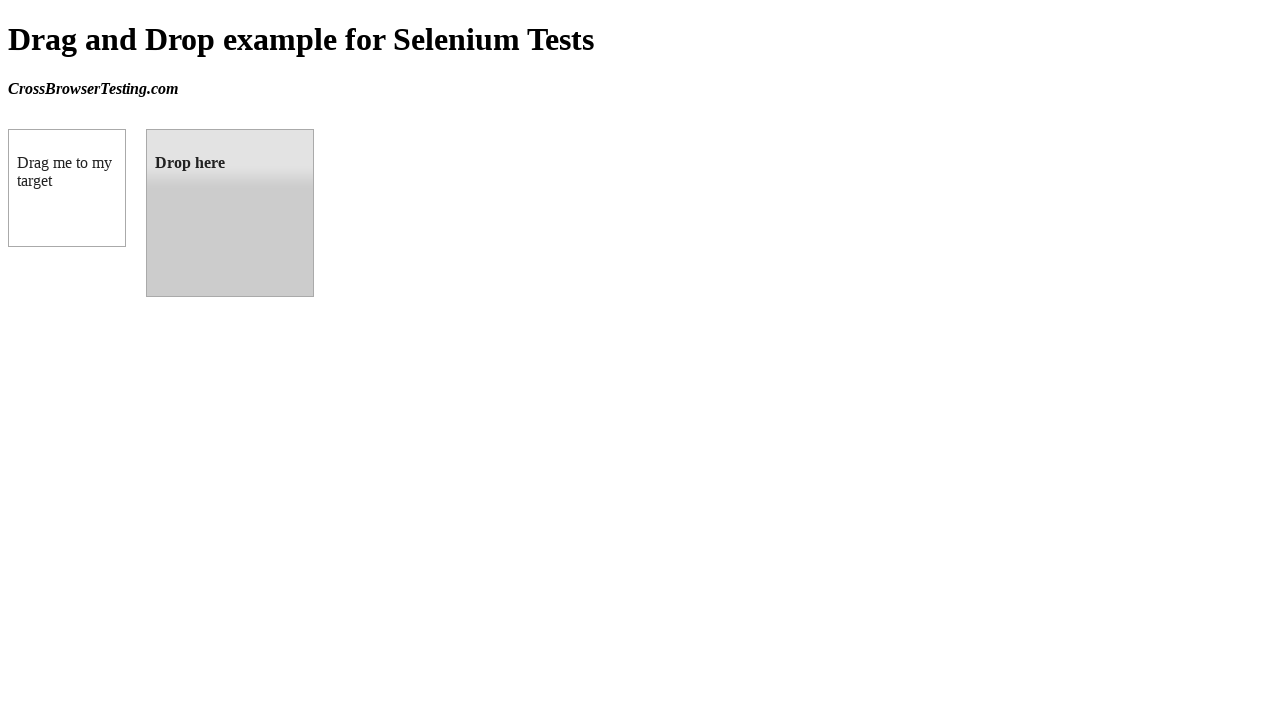

Hovered over source element to prepare for drag at (67, 188) on #draggable
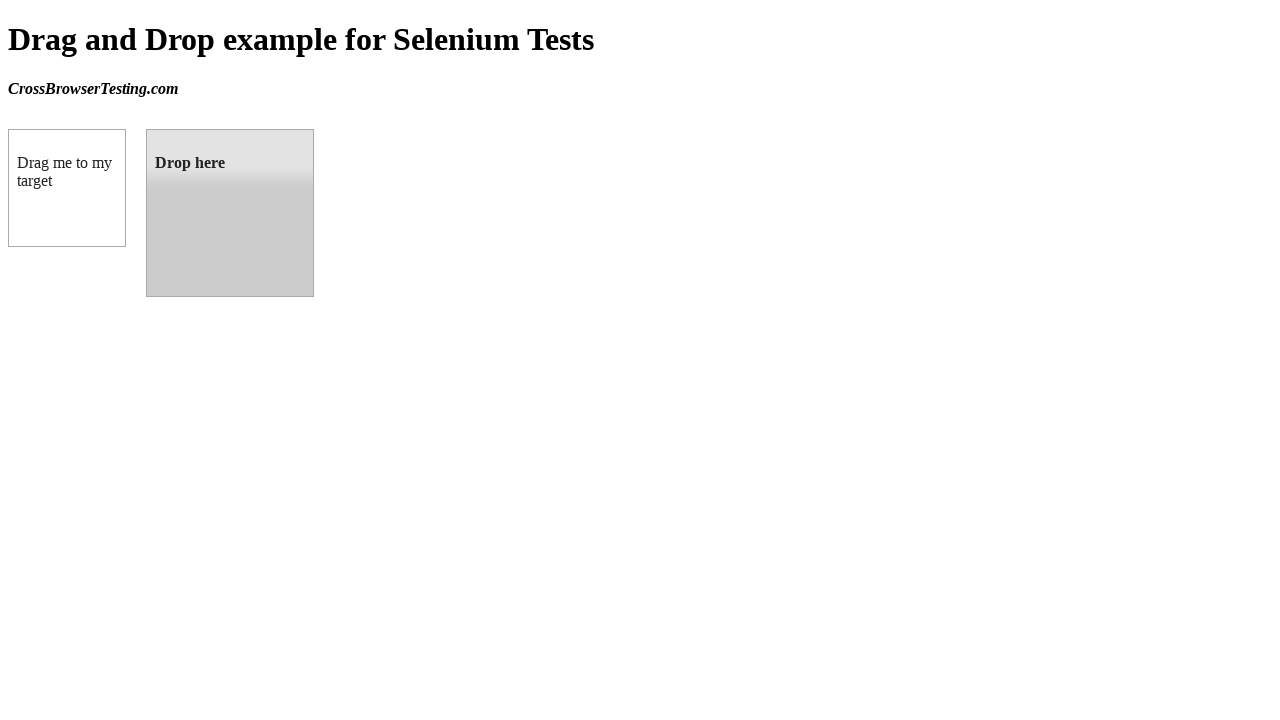

Pressed mouse button down on source element (click-and-hold) at (67, 188)
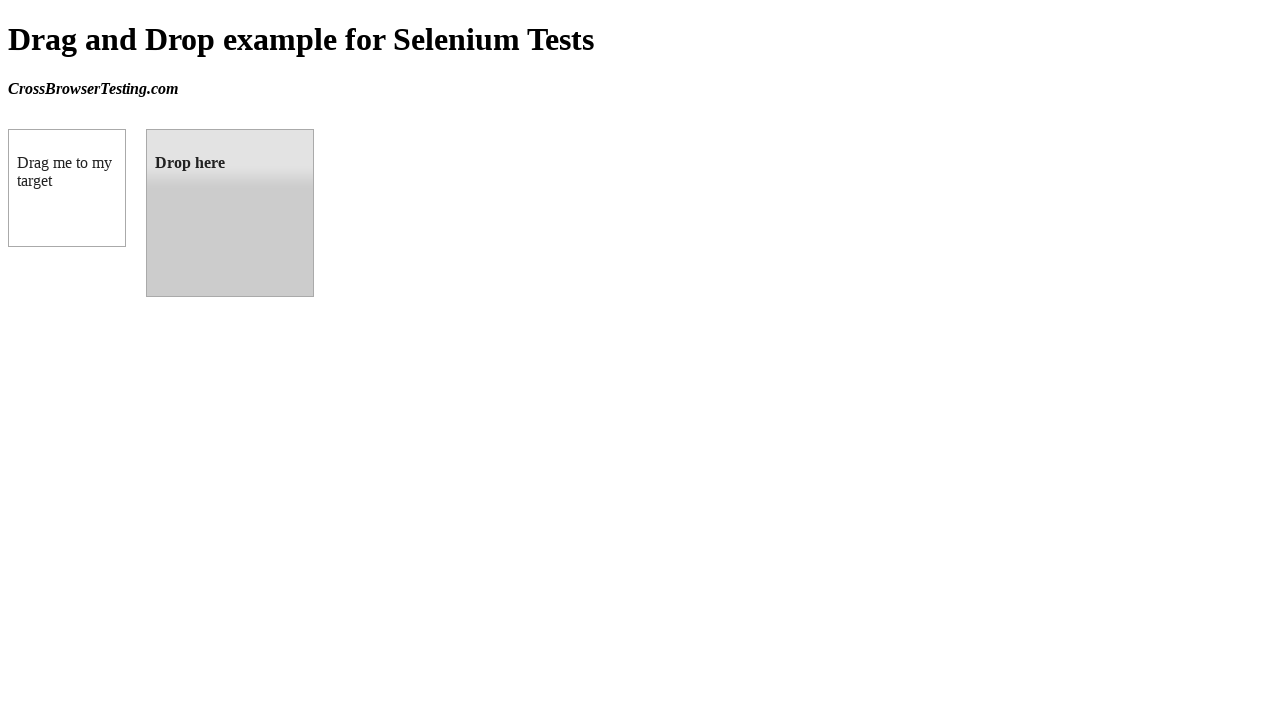

Moved mouse to target element while holding button down at (230, 213) on #droppable
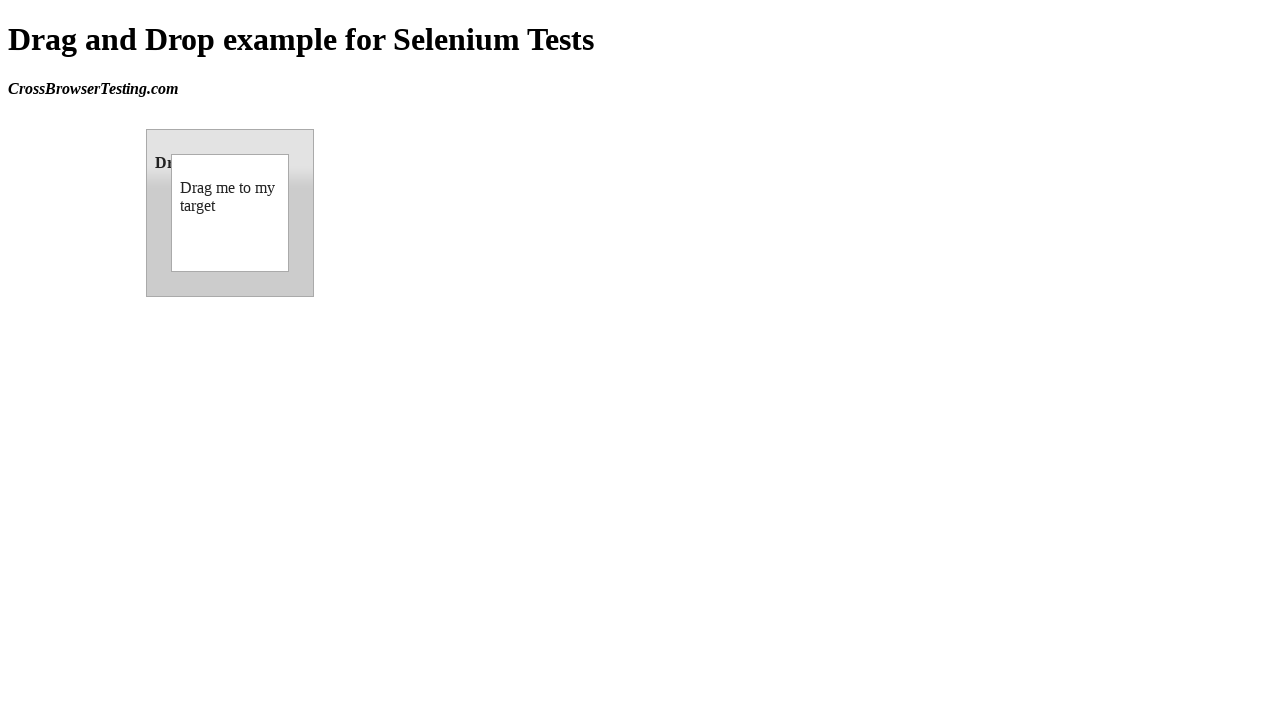

Released mouse button to complete drag-and-drop action at (230, 213)
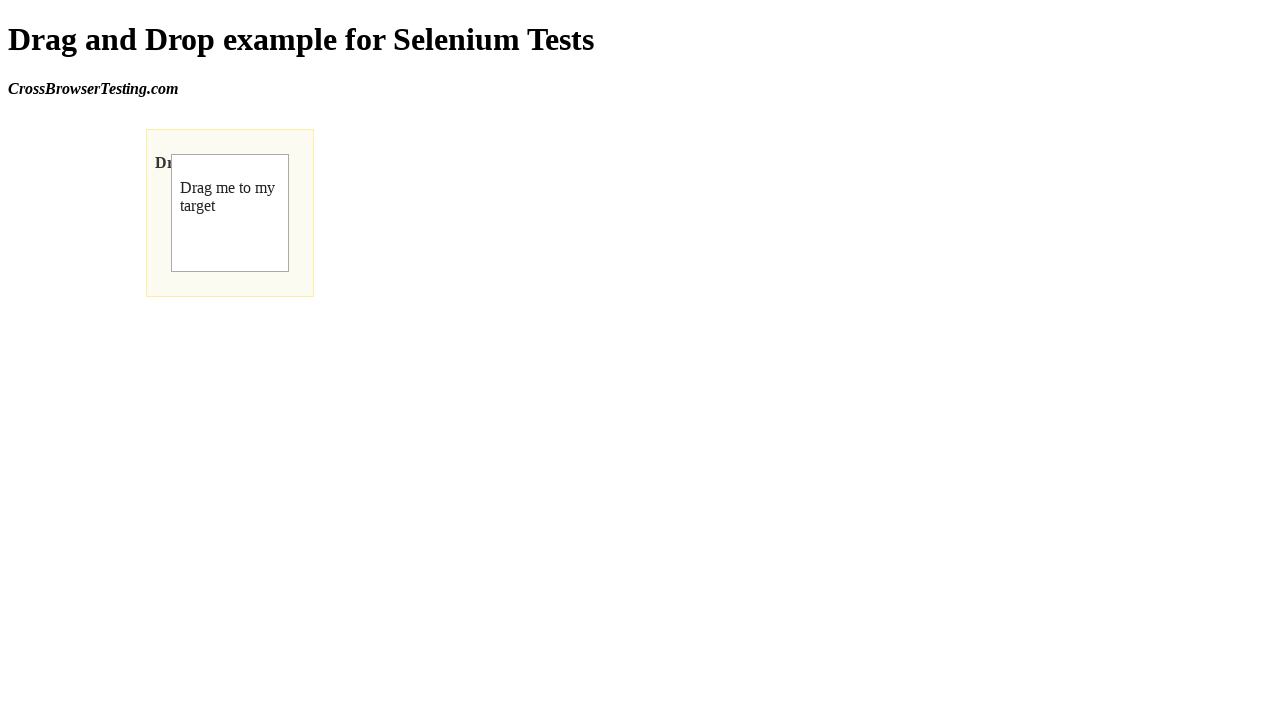

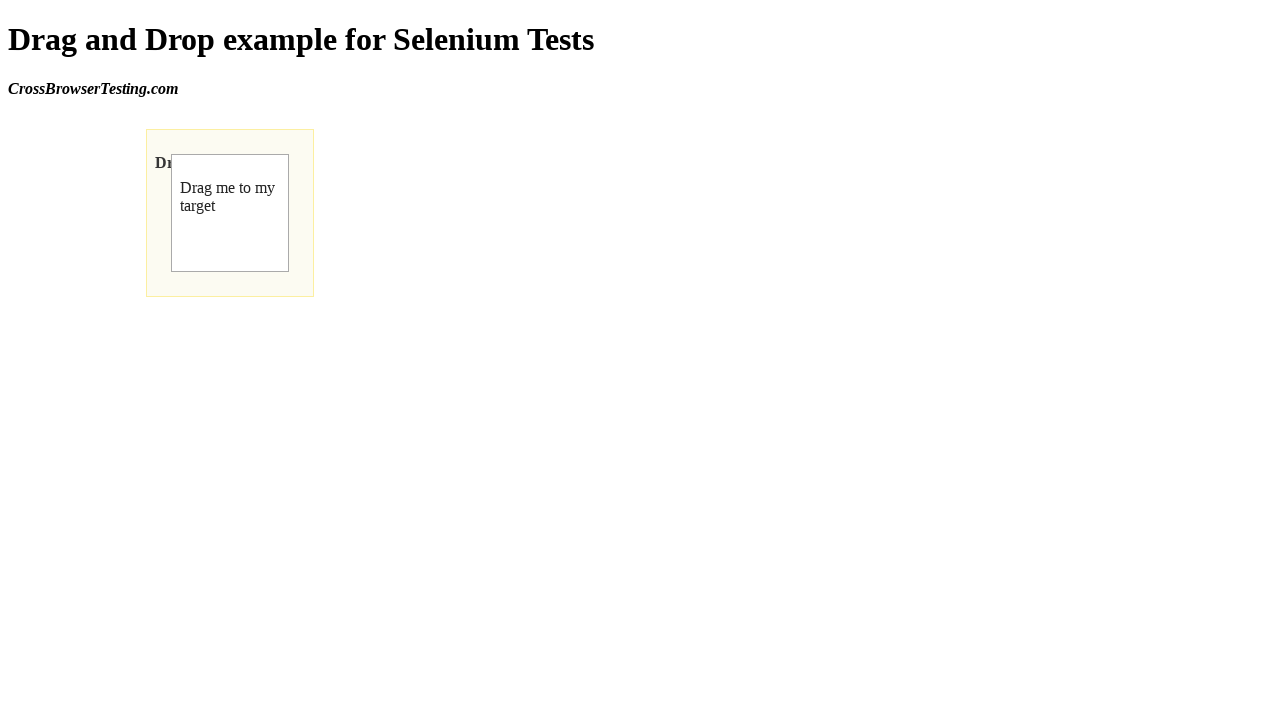